Tests navigating to a GitHub repository page, finding the contributors link, clicking it to go to the contributors page, and verifying contributor elements load.

Starting URL: https://github.com/hahow/hahow-recruit

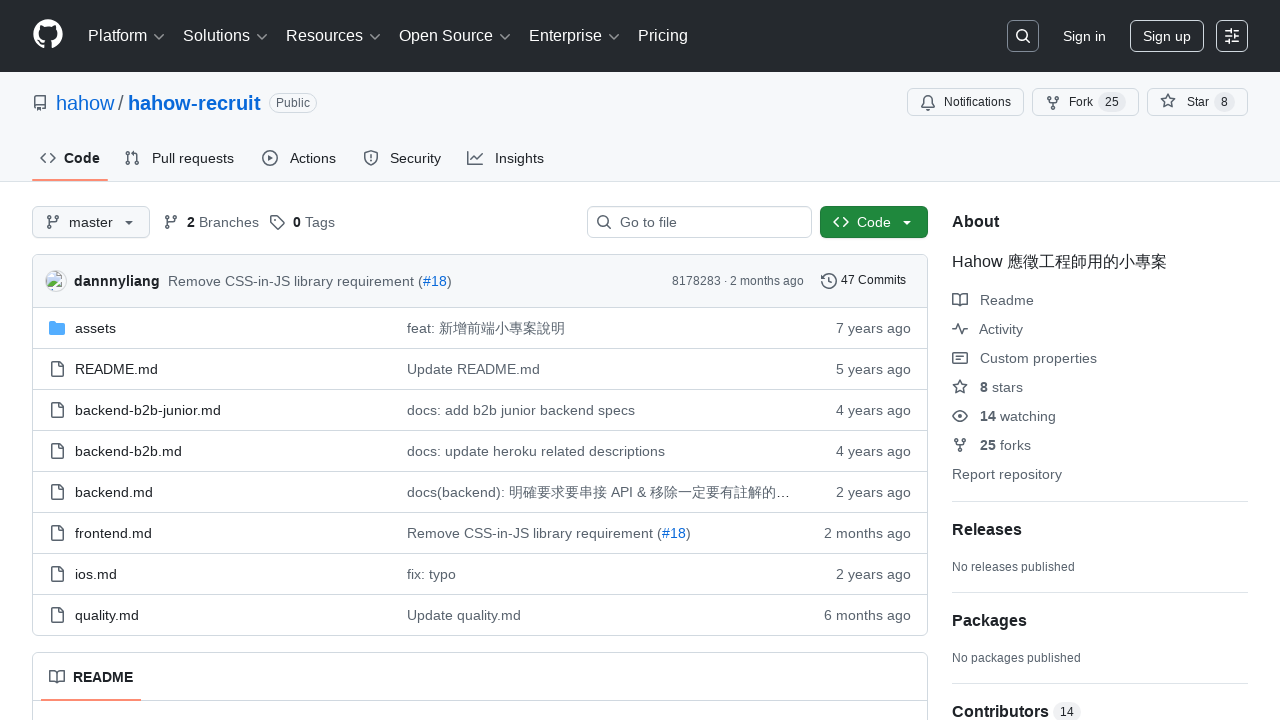

Contributors link appeared on the repository page
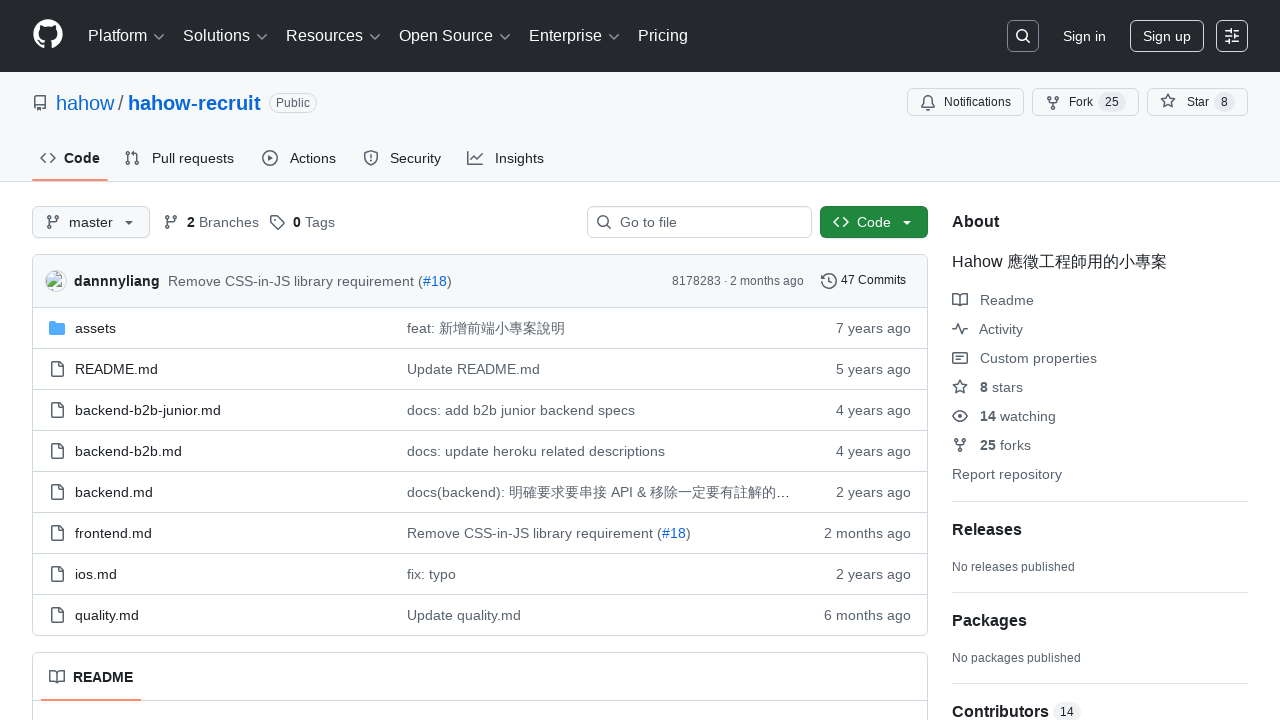

Clicked on the contributors link at (1100, 708) on a[href*='/contributors']
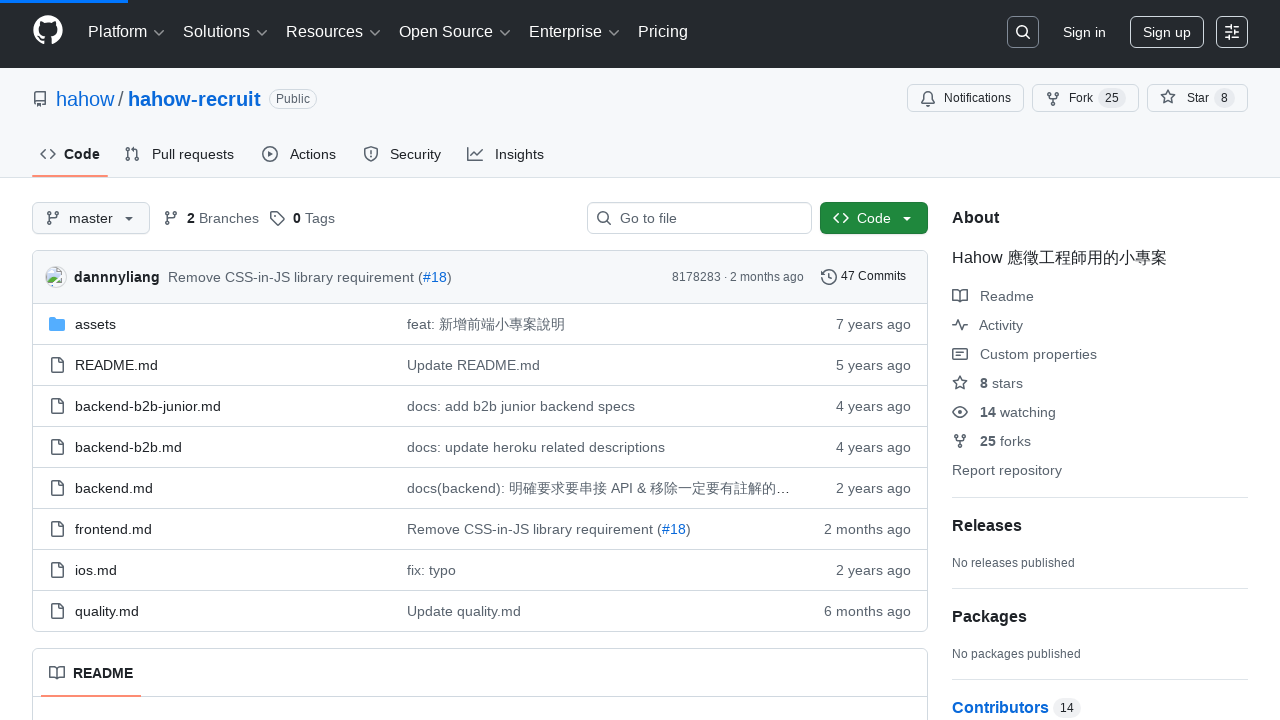

Contributors page loaded and user elements appeared
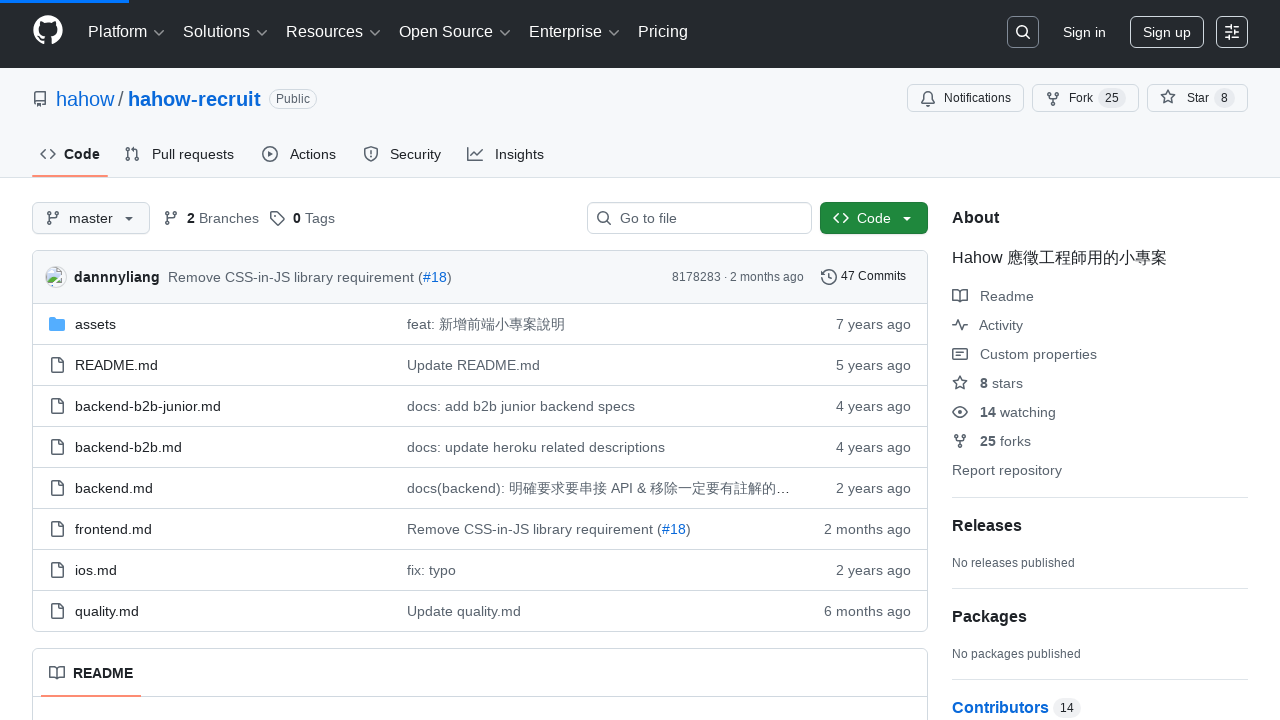

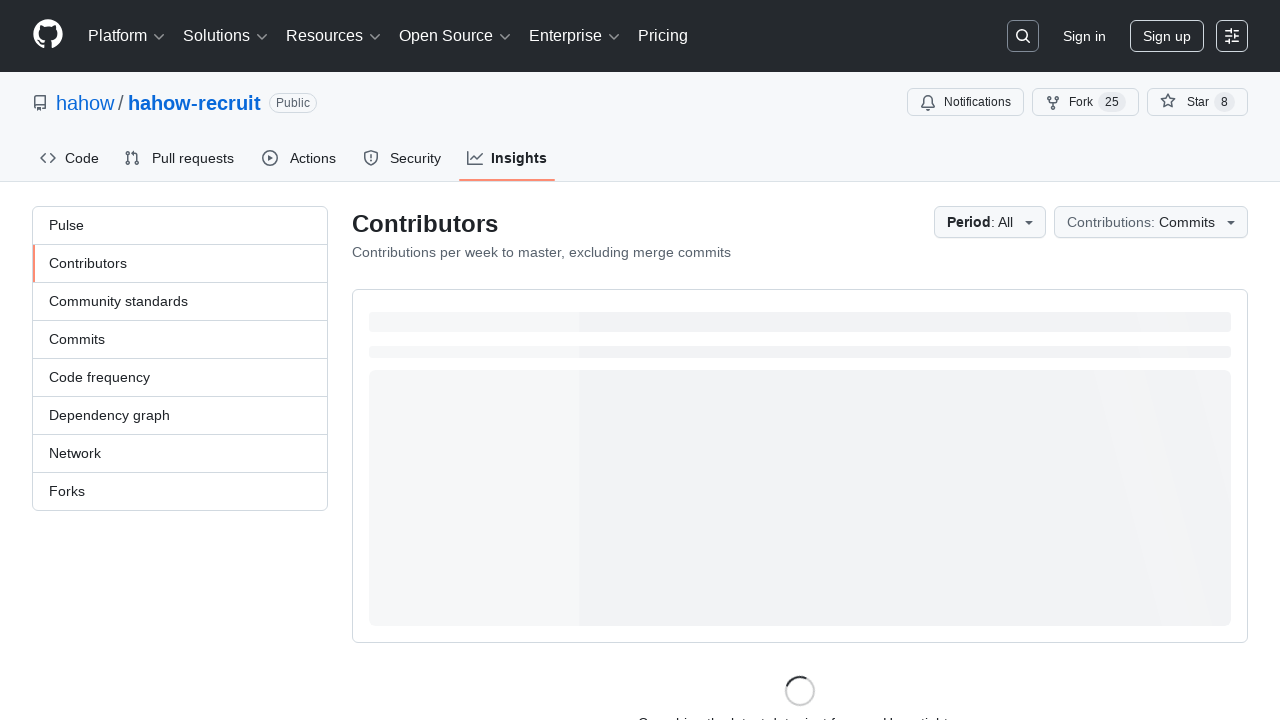